Tests the progress bar widget by starting, stopping at 50%, resuming to 100%, and verifying the reset button behavior

Starting URL: https://demoqa.com/

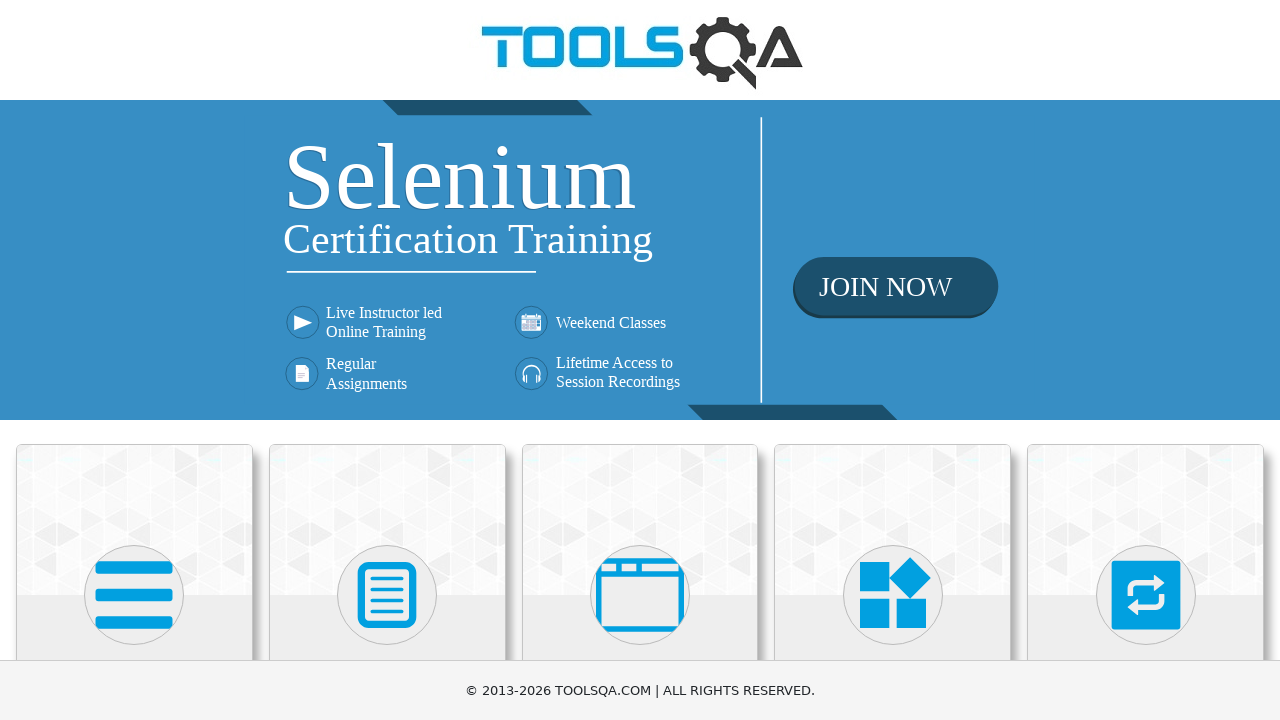

Clicked on Widgets category card at (893, 360) on text=Widgets
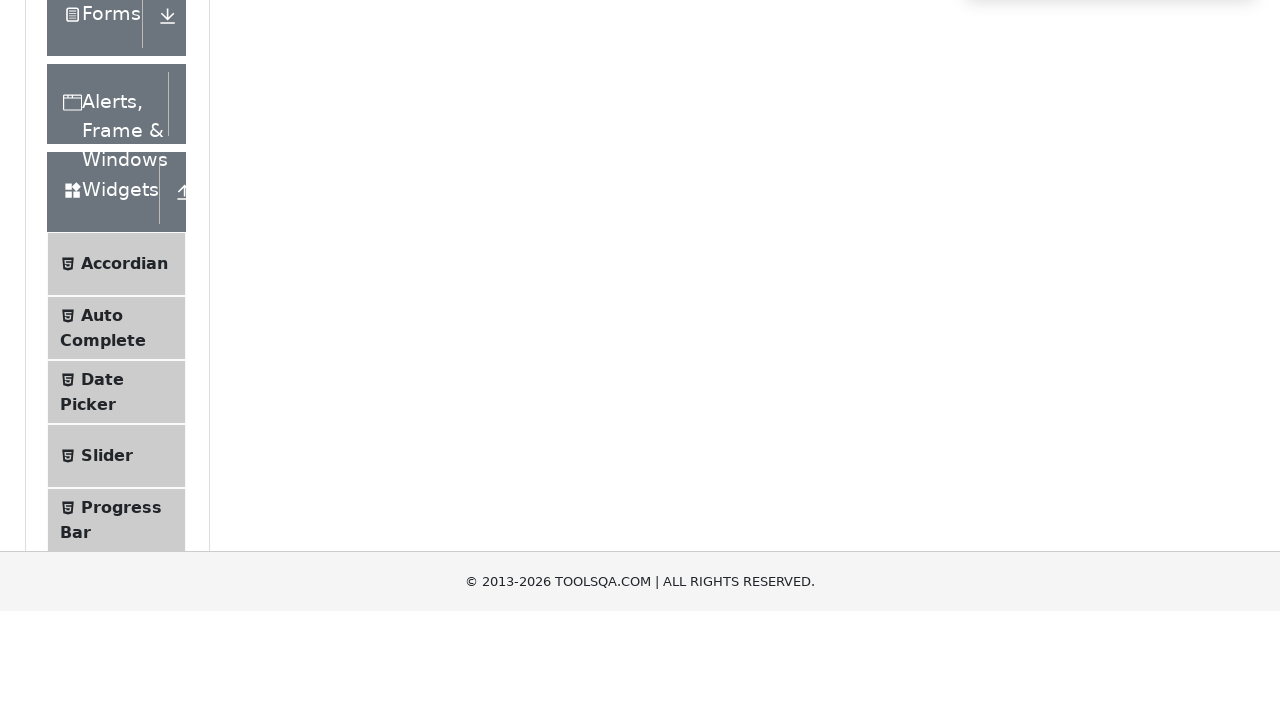

Clicked on Progress Bar menu item at (121, 348) on text=Progress Bar
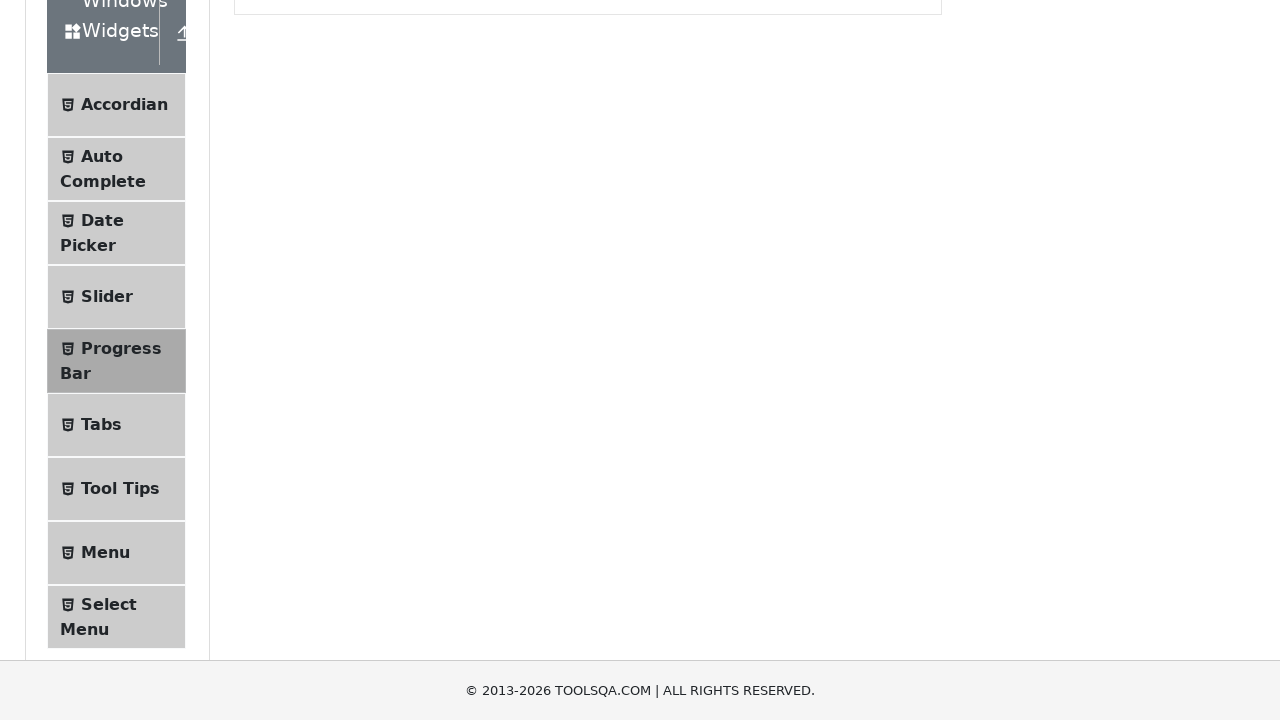

Clicked Start button to begin progress bar at (266, 314) on text=Start
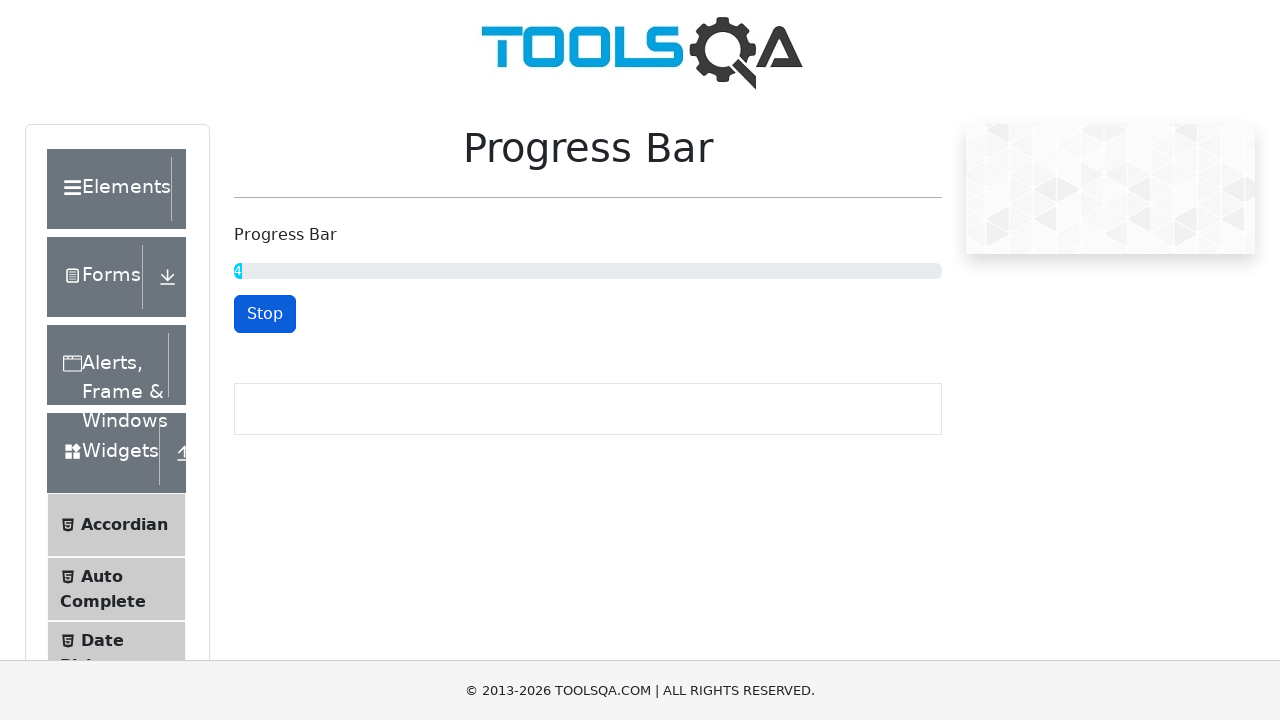

Waited 5 seconds for progress bar to reach approximately 50%
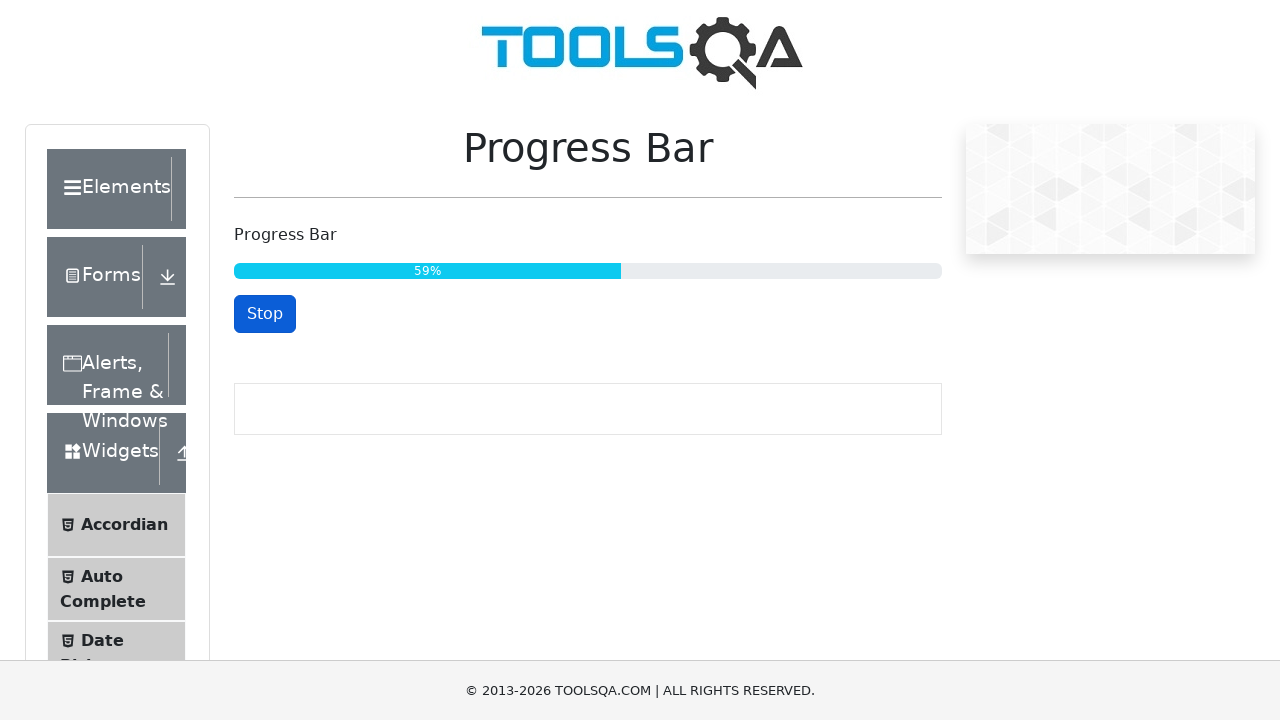

Clicked Stop button to pause progress bar at 50% at (265, 314) on text=Stop
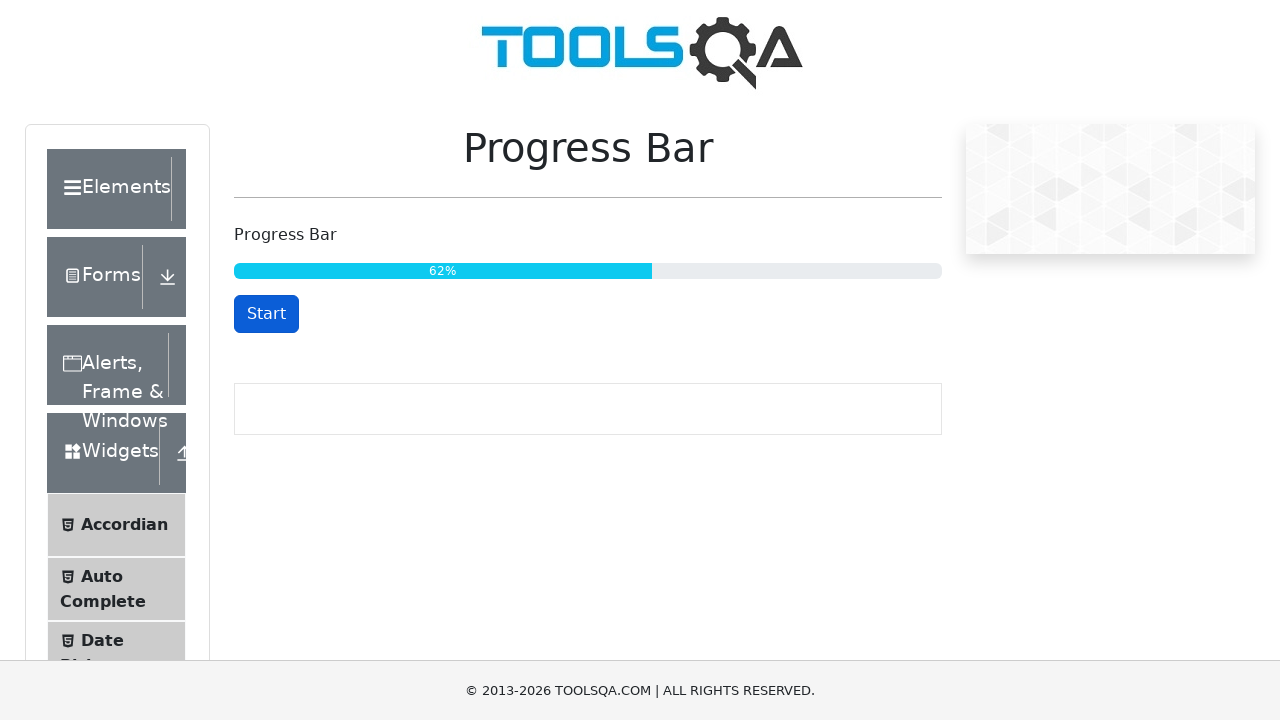

Clicked Start button to resume progress bar at (266, 314) on text=Start
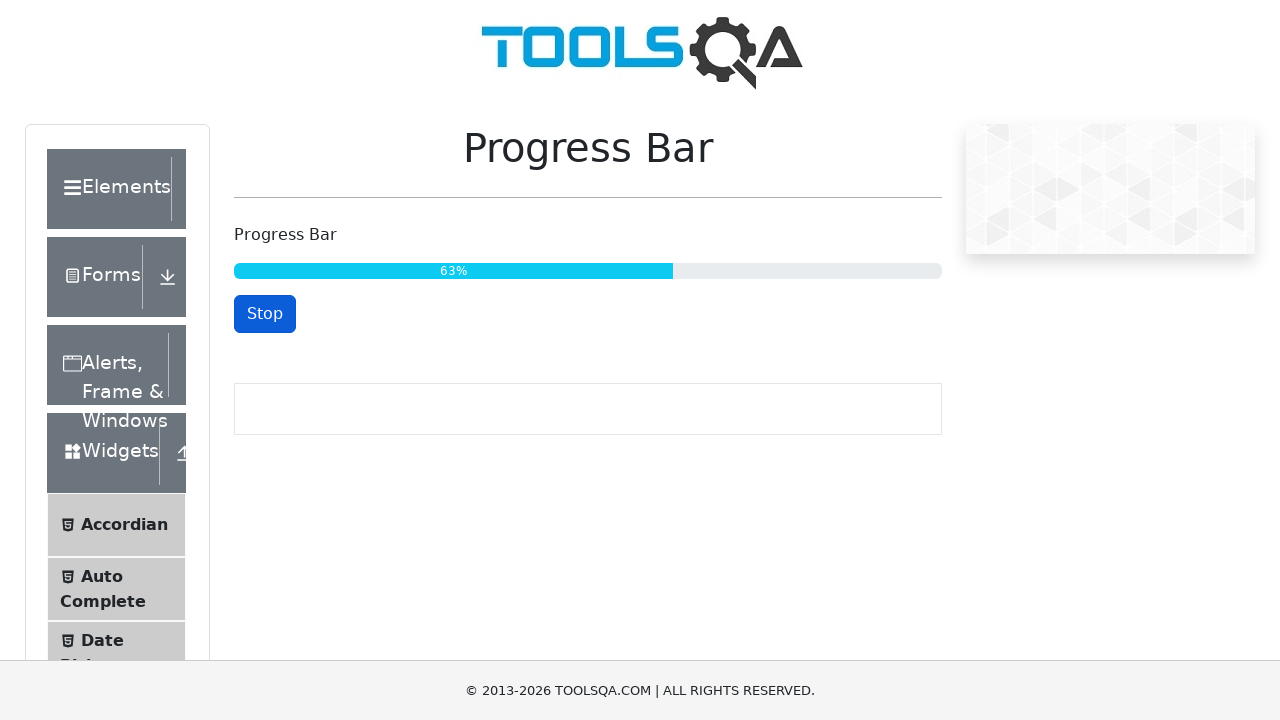

Waited 5 seconds for progress bar to reach 100%
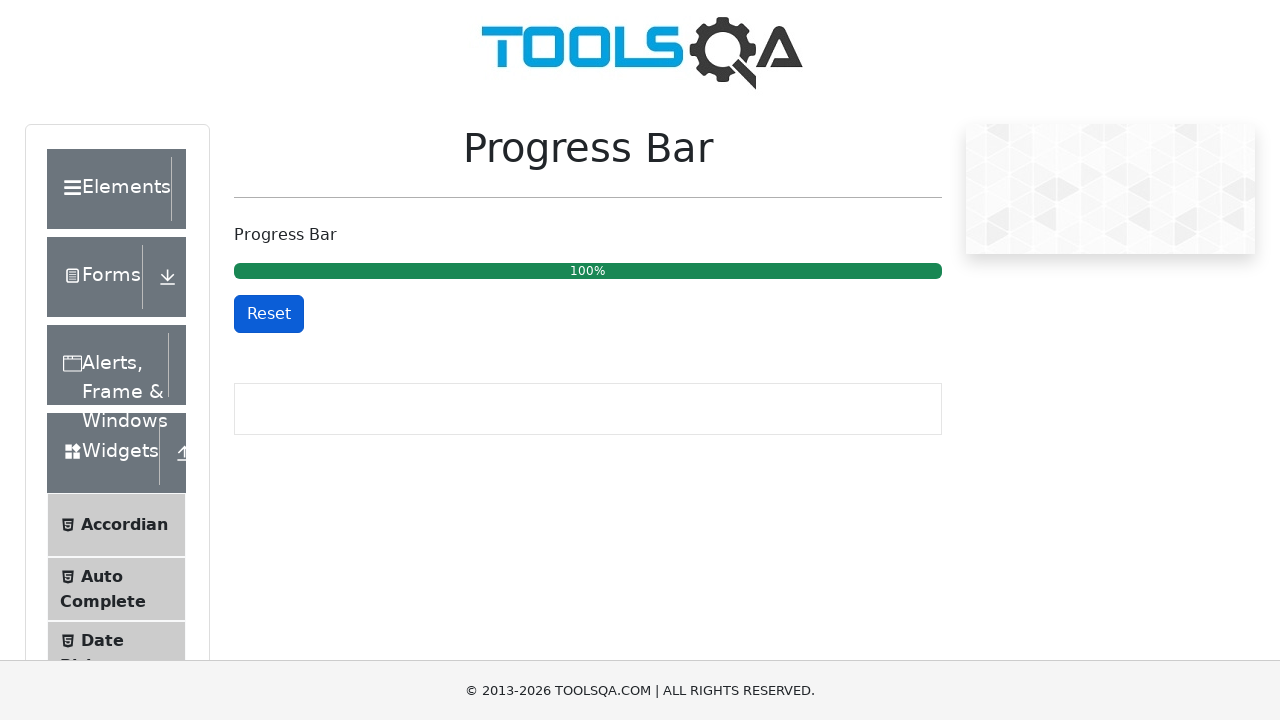

Clicked Reset button to reset progress bar at (269, 314) on text=Reset
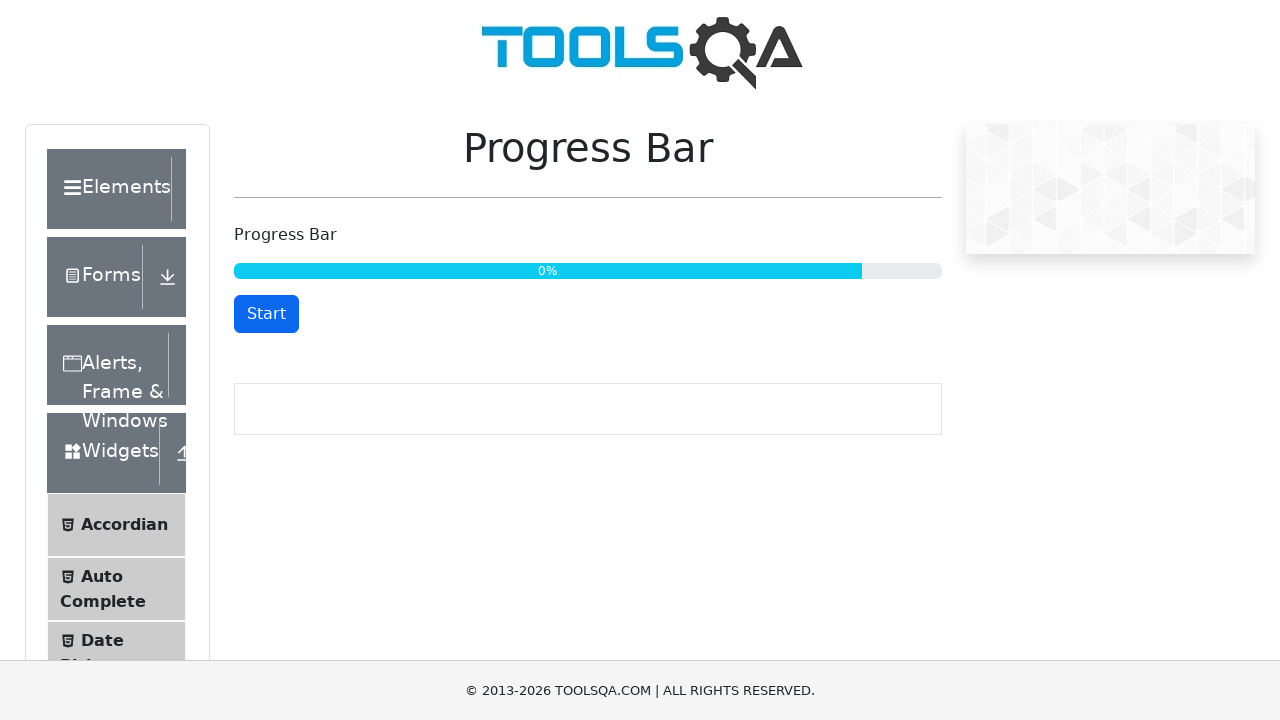

Verified progress bar element is present after reset
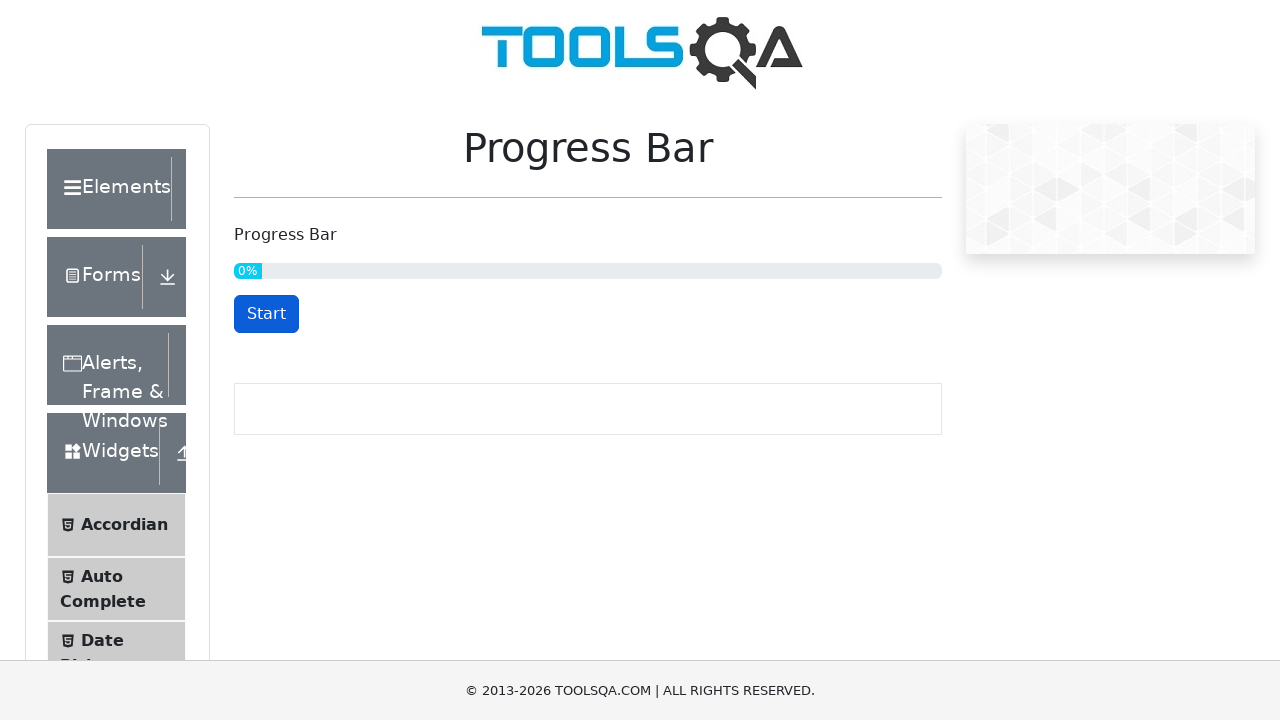

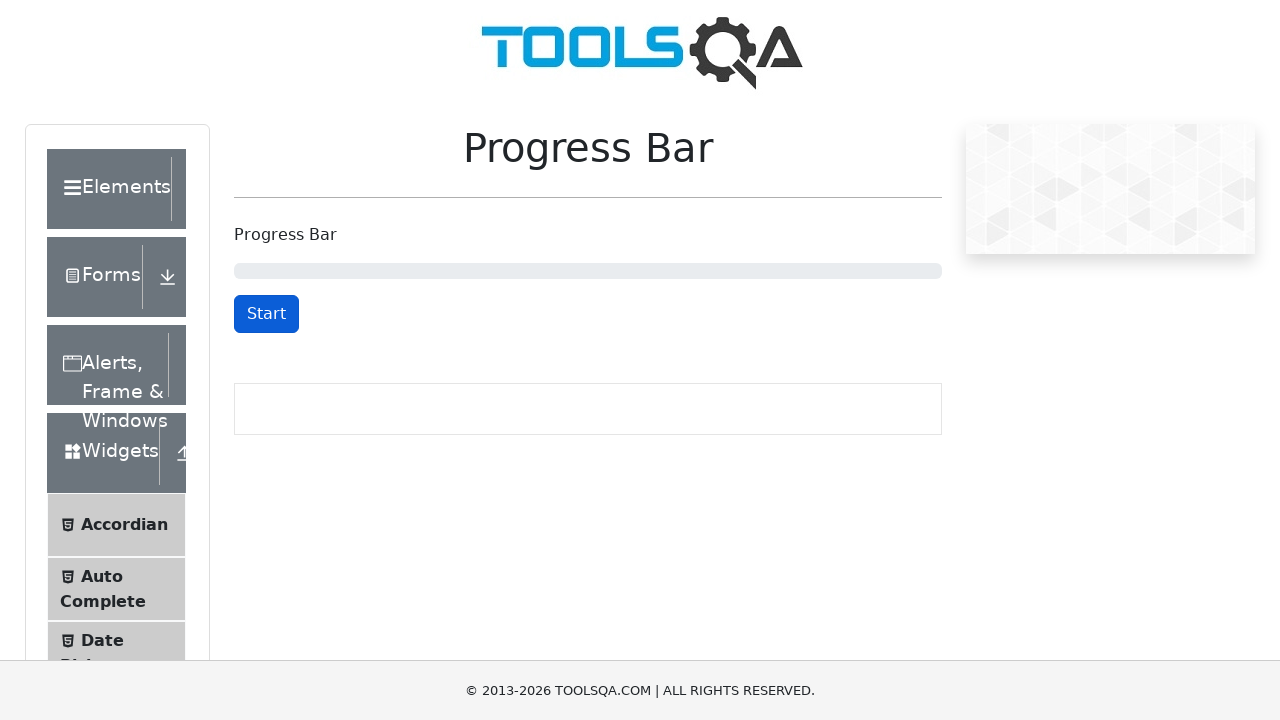